Tests alert popup functionality on a demo automation testing site by triggering and handling browser alerts

Starting URL: https://demo.automationtesting.in/Alerts.html

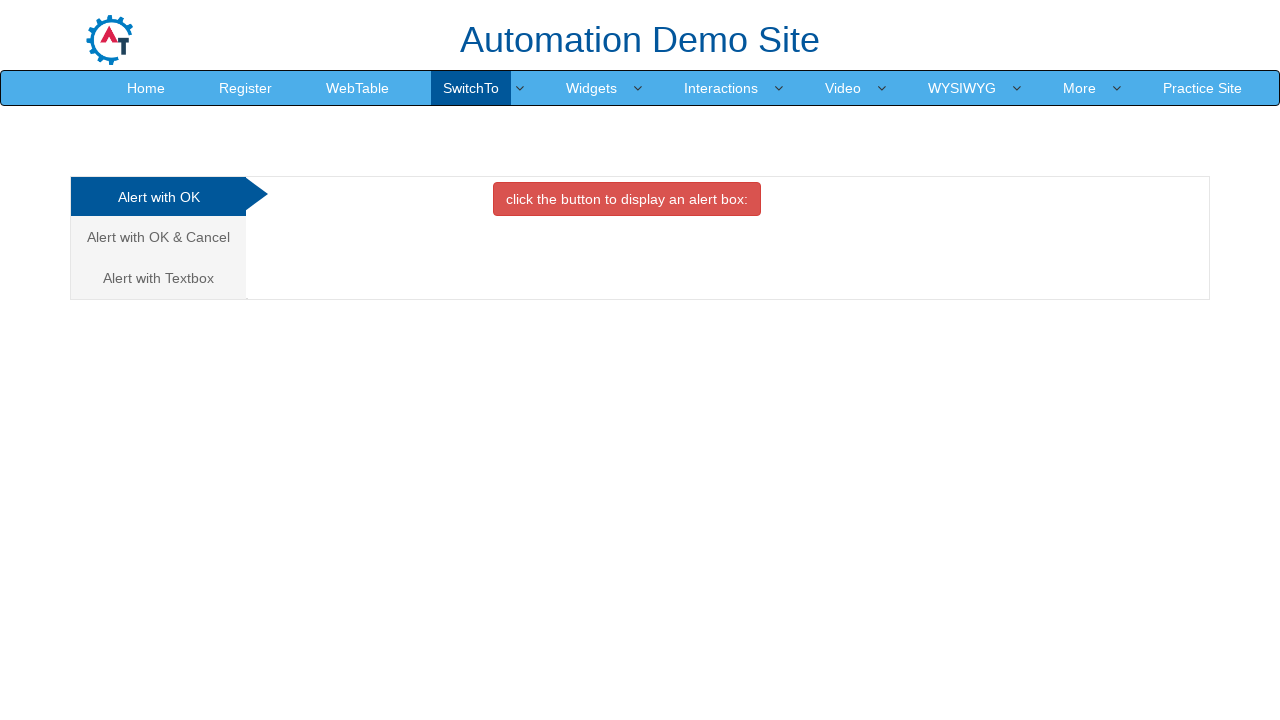

Clicked alert button to trigger simple alert at (627, 199) on button.btn.btn-danger
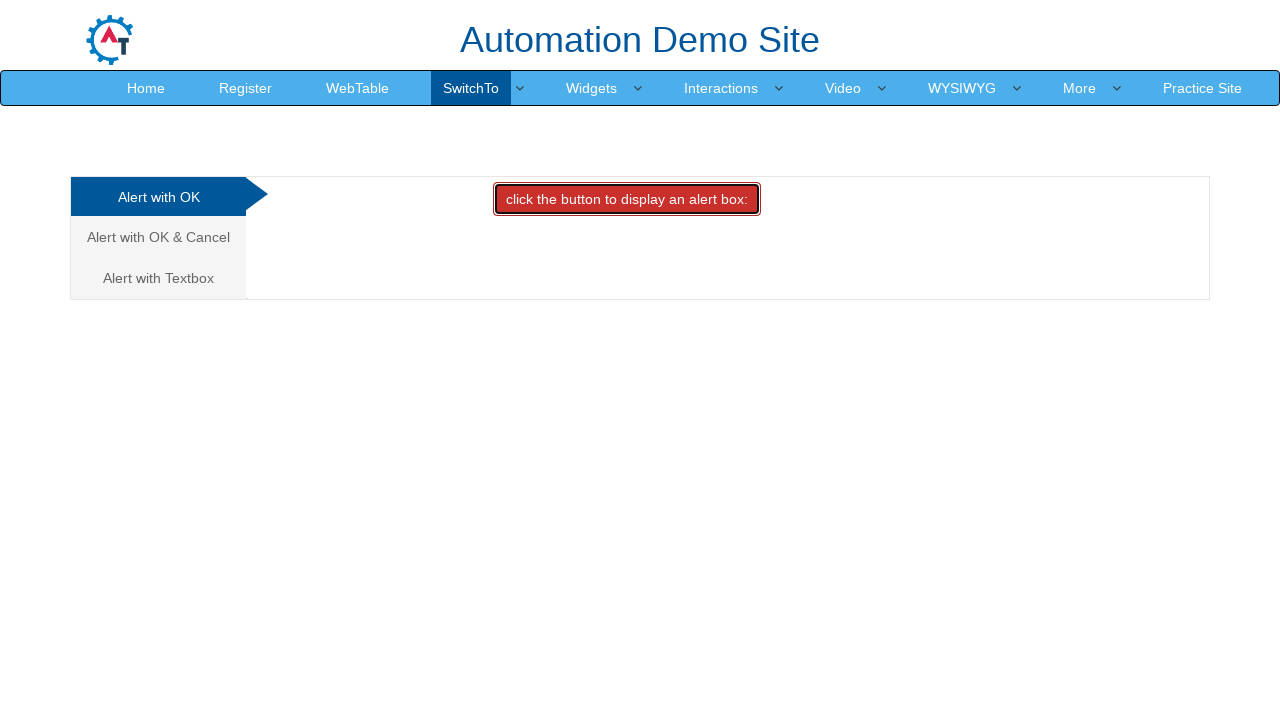

Set up dialog handler to accept alerts
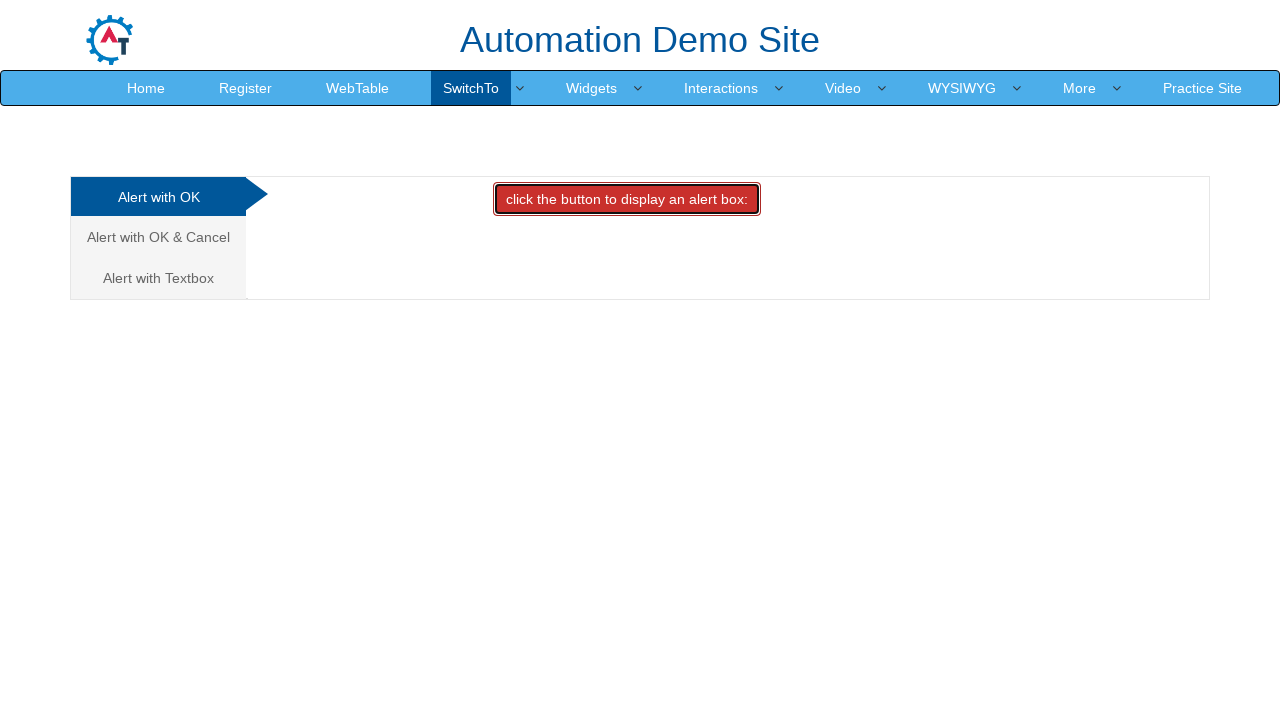

Clicked on Alert with OK button tab at (158, 197) on a[href='#OKTab']
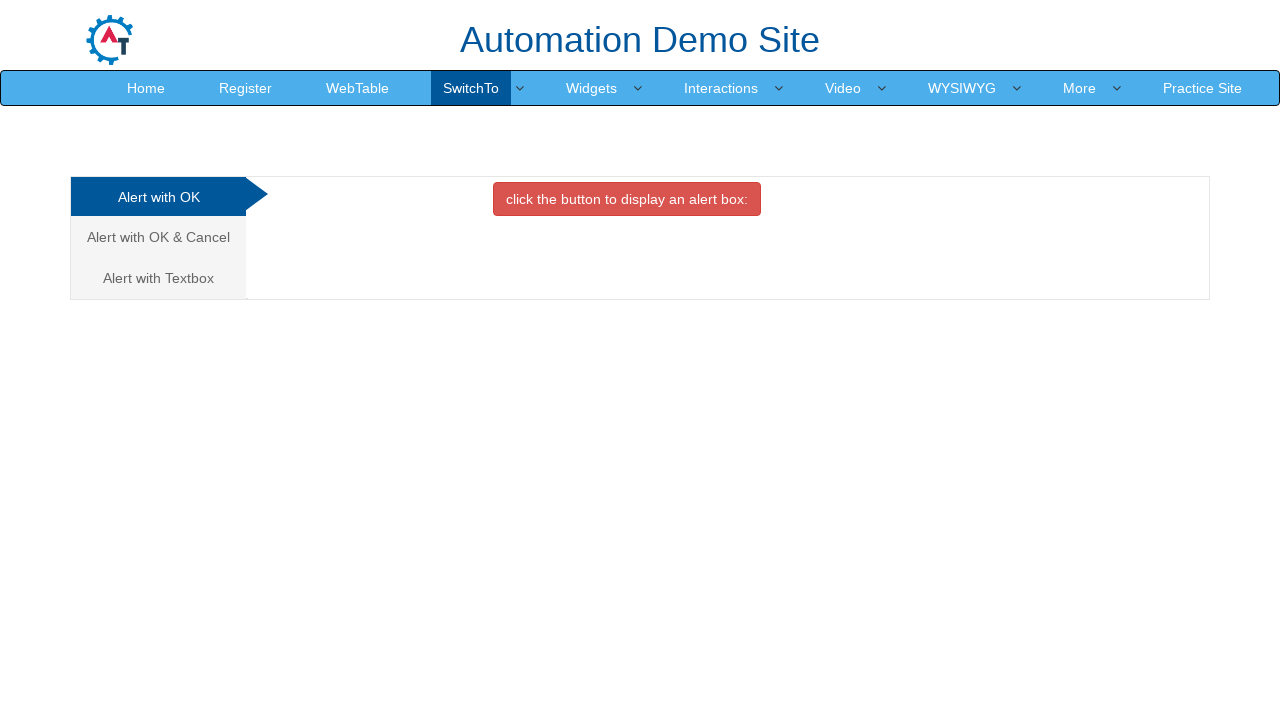

Clicked alert button in OK tab at (627, 199) on button.btn.btn-danger
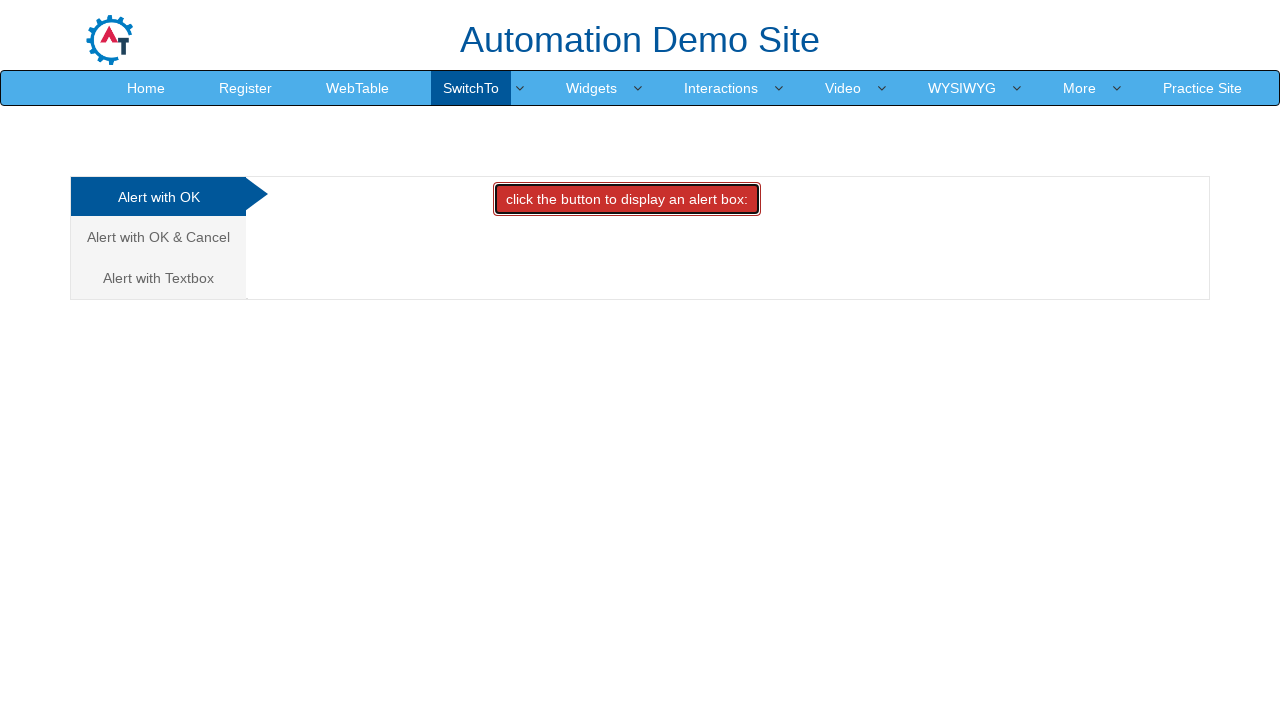

Waited for page to be ready after alert handling
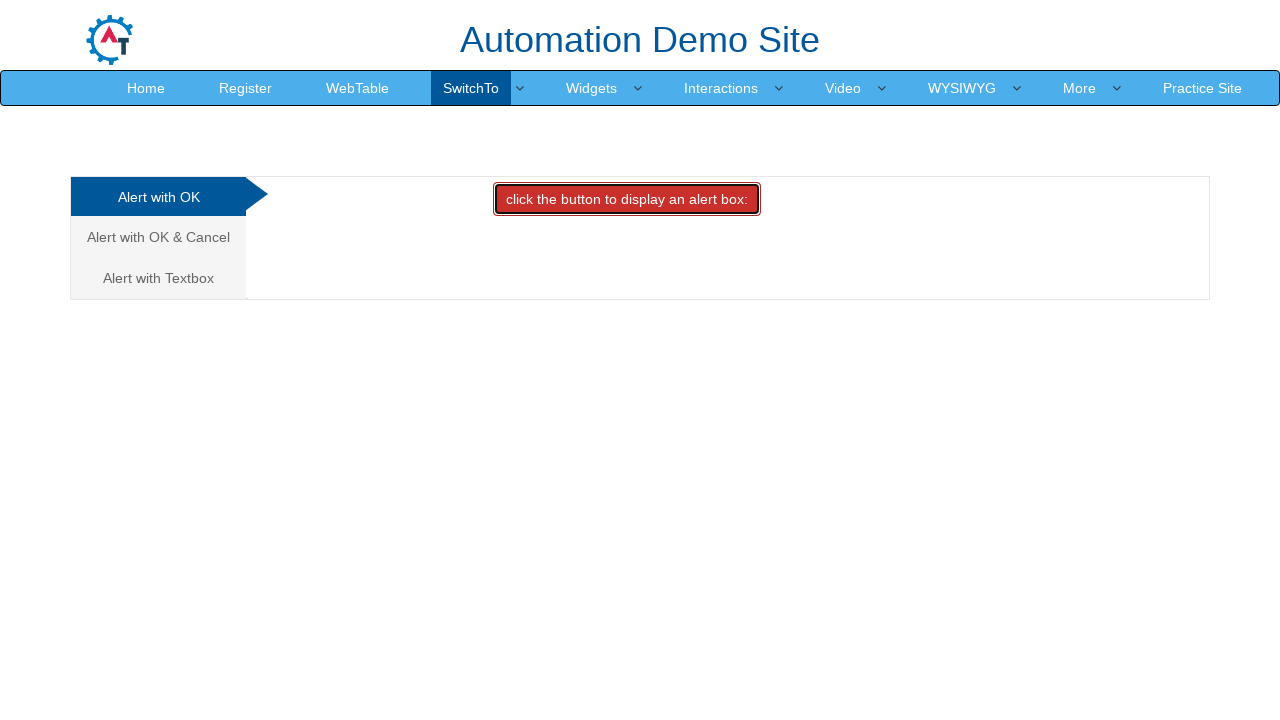

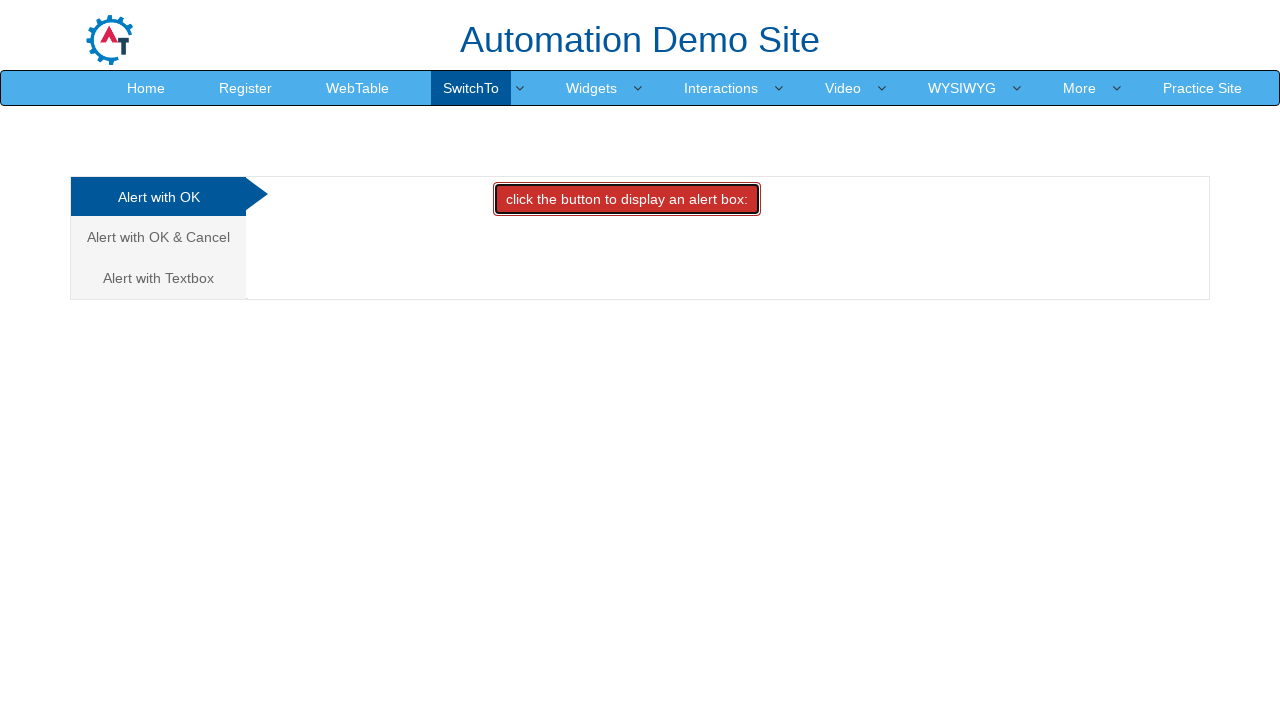